Tests dropdown selection functionality by selecting options using both selectByValue and selectByVisibleText methods, and verifies the correct options are selected.

Starting URL: https://the-internet.herokuapp.com/dropdown

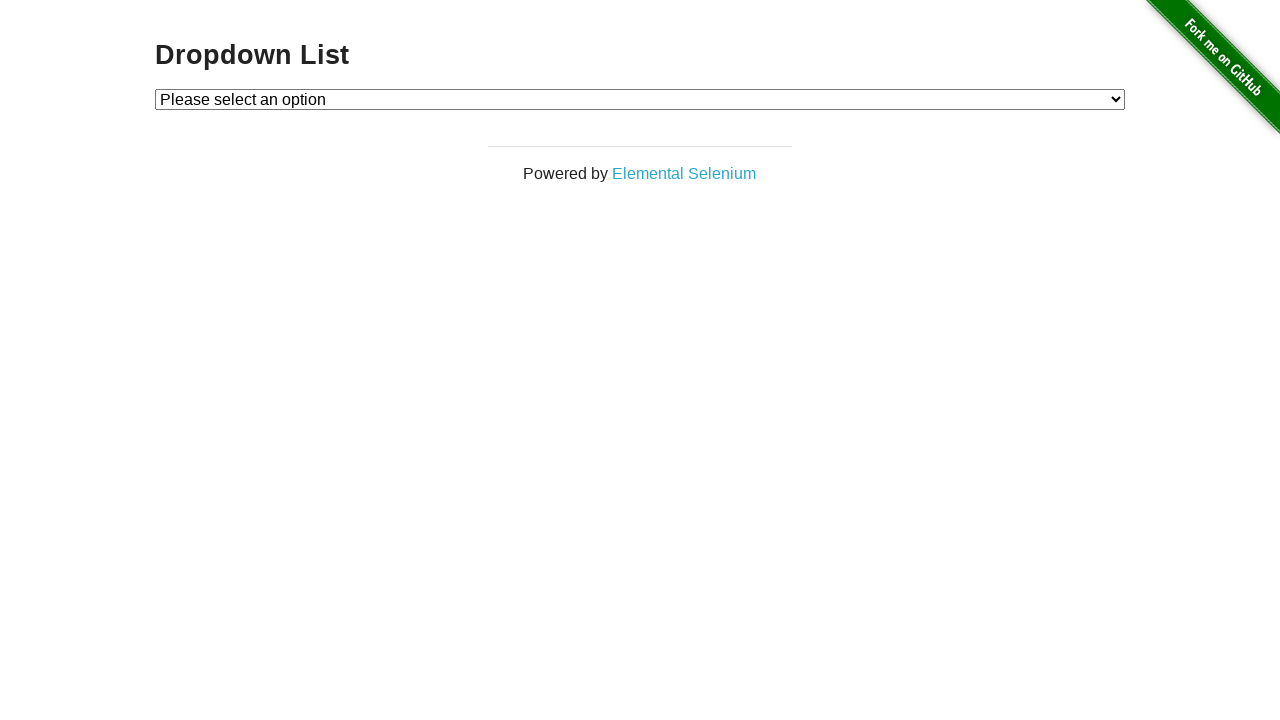

Selected dropdown option with value '1' on select#dropdown
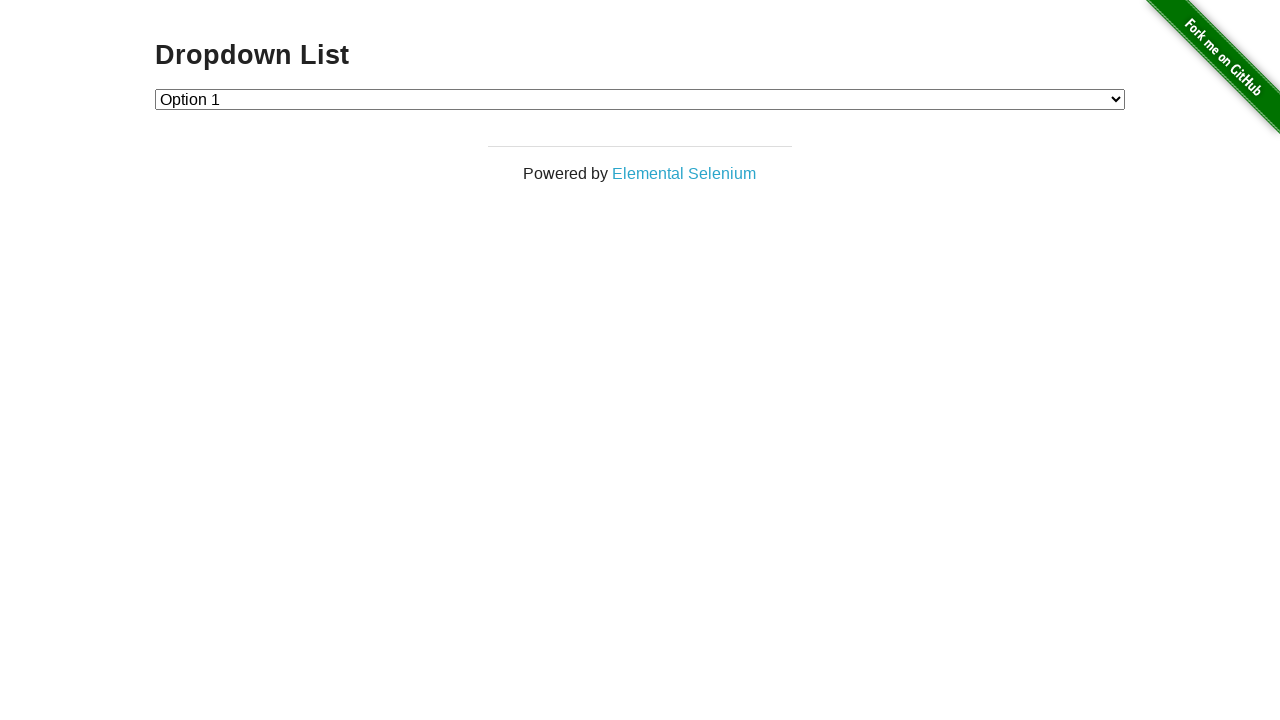

Retrieved selected dropdown option text
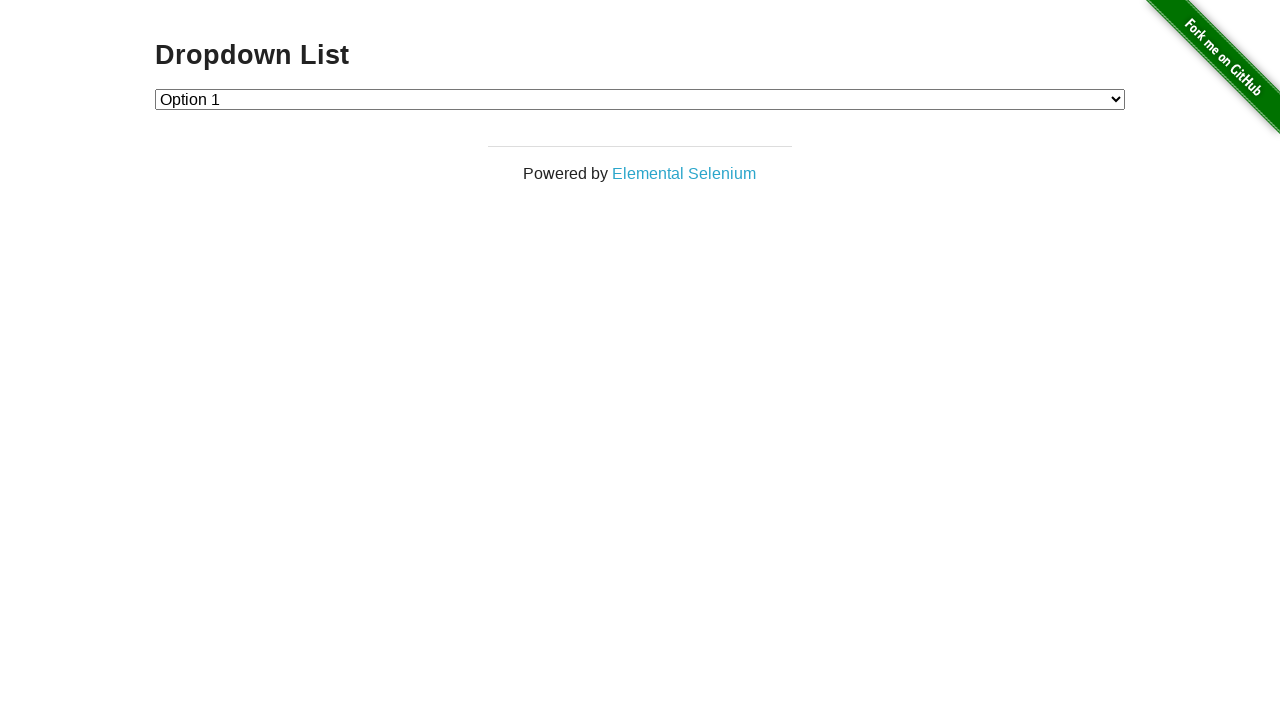

Verified that 'Option 1' is selected
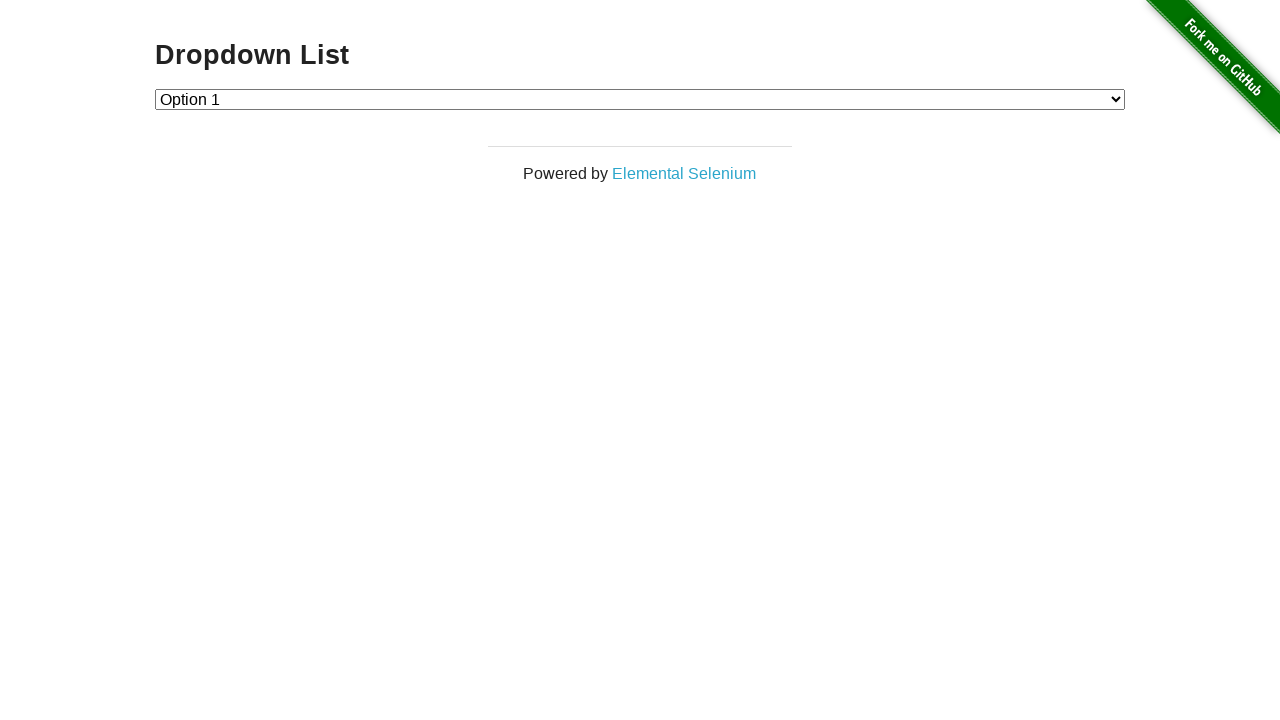

Selected dropdown option with label 'Option 2' on select#dropdown
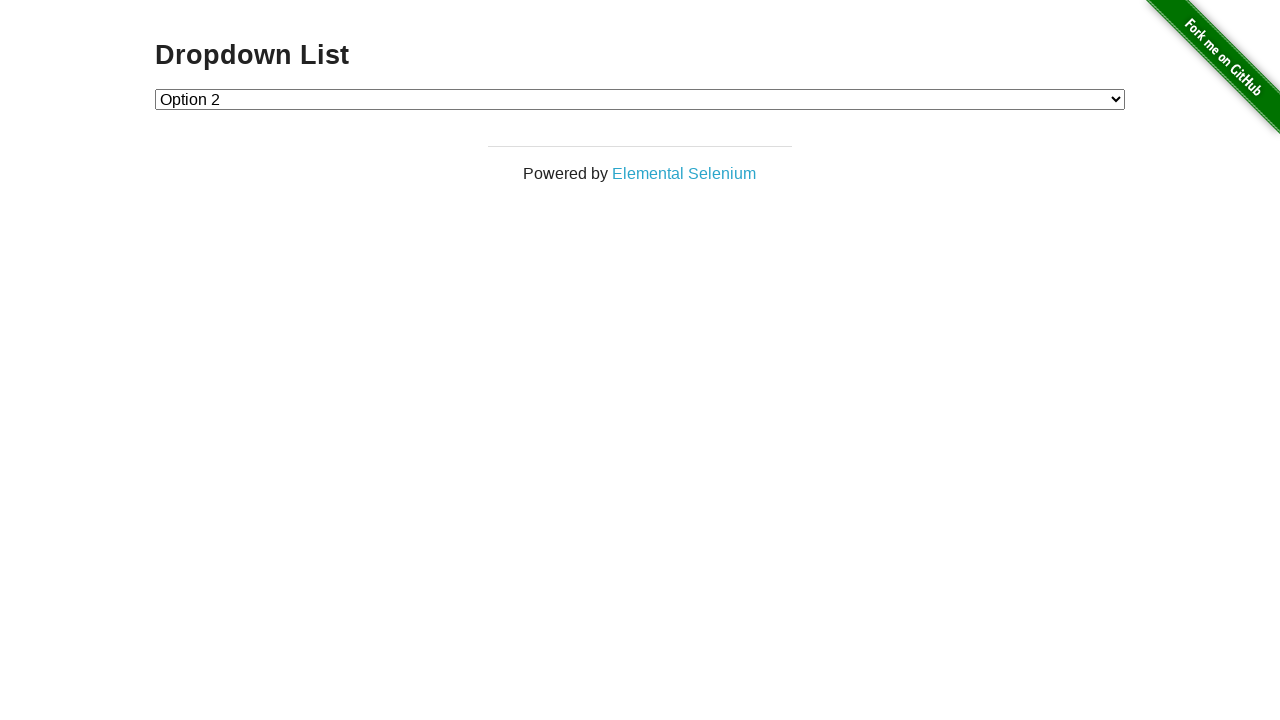

Retrieved selected dropdown option text
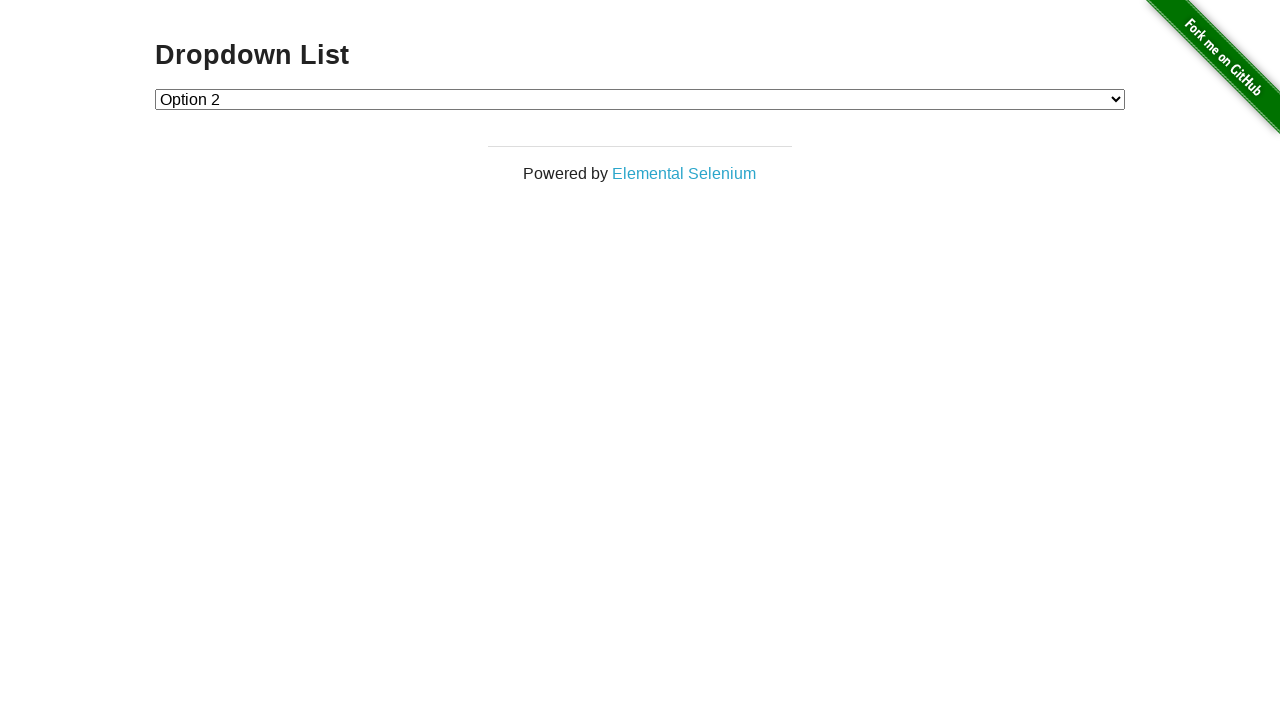

Verified that 'Option 2' is selected
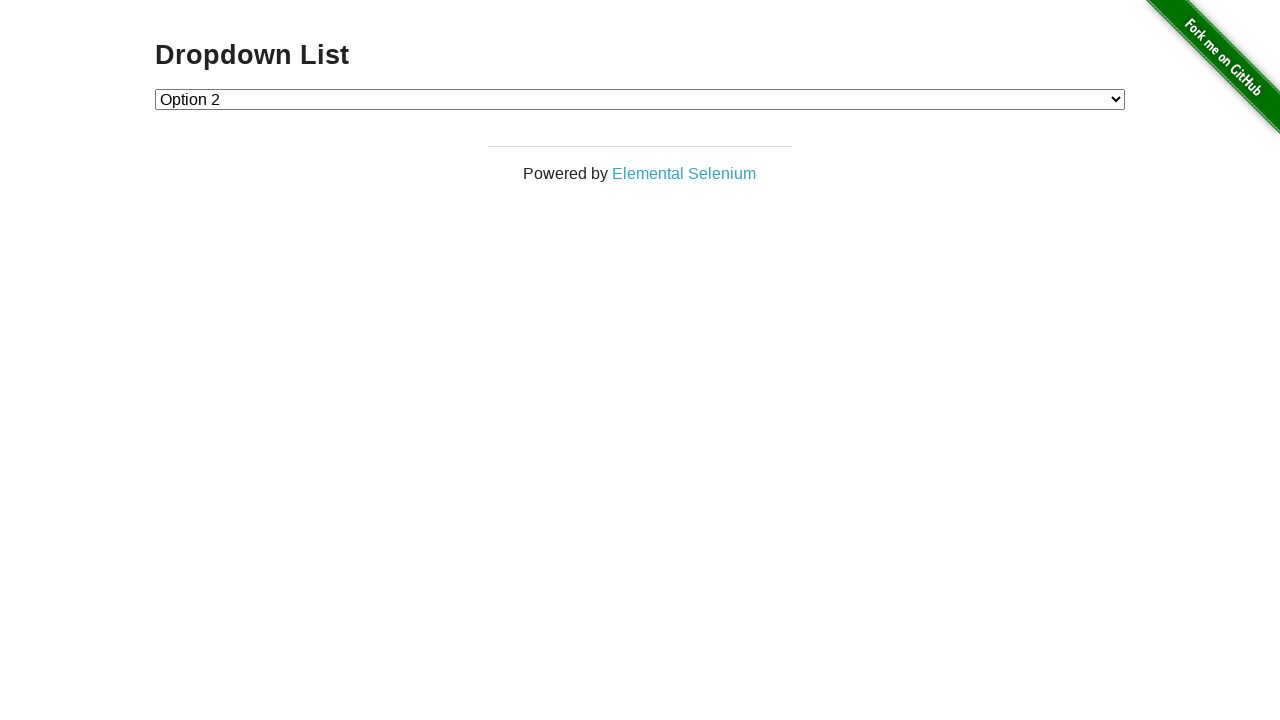

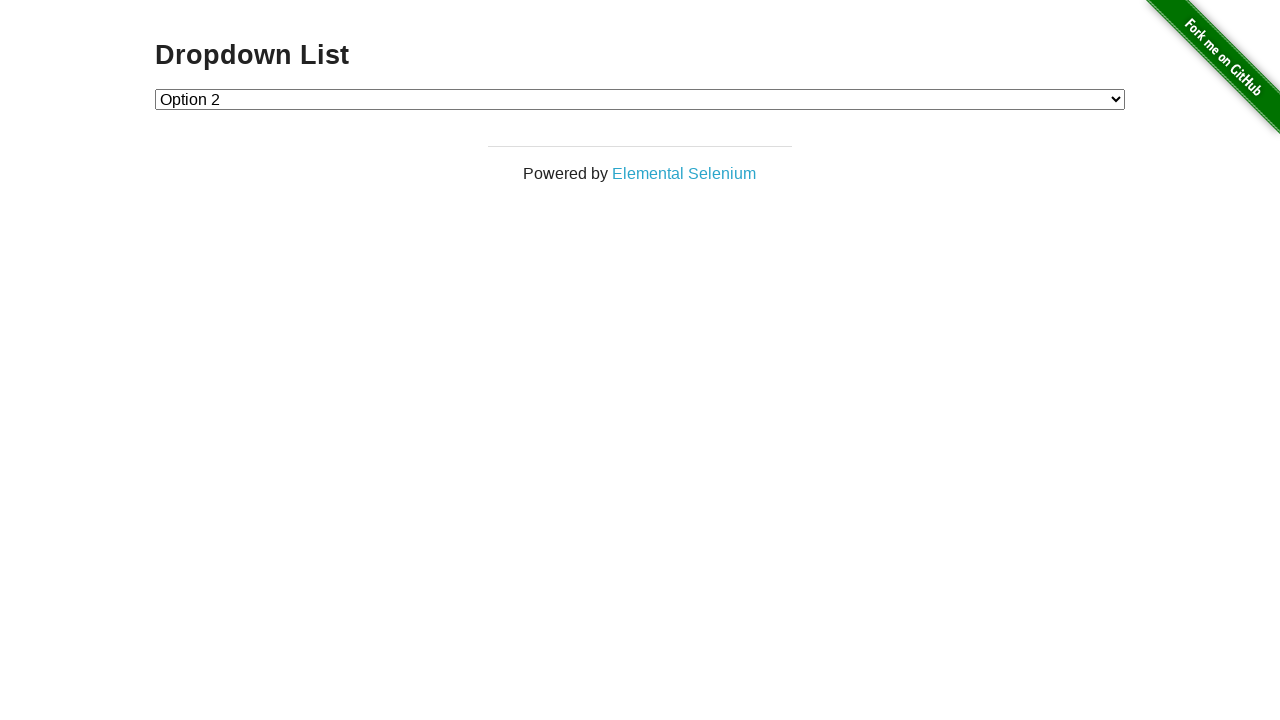